Tests JavaScript alert handling by clicking the alert button and accepting the alert dialog

Starting URL: https://the-internet.herokuapp.com/javascript_alerts

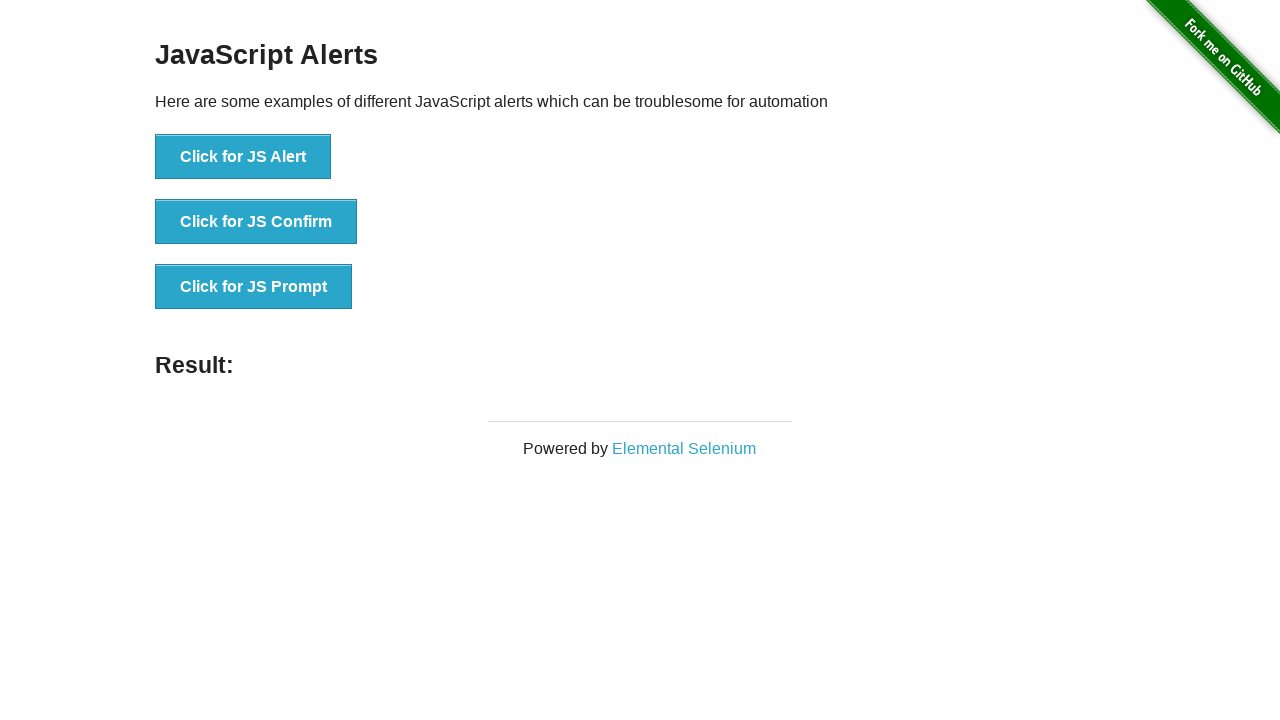

Clicked the 'Click for JS Alert' button to trigger JavaScript alert at (243, 157) on xpath=//button[text()='Click for JS Alert']
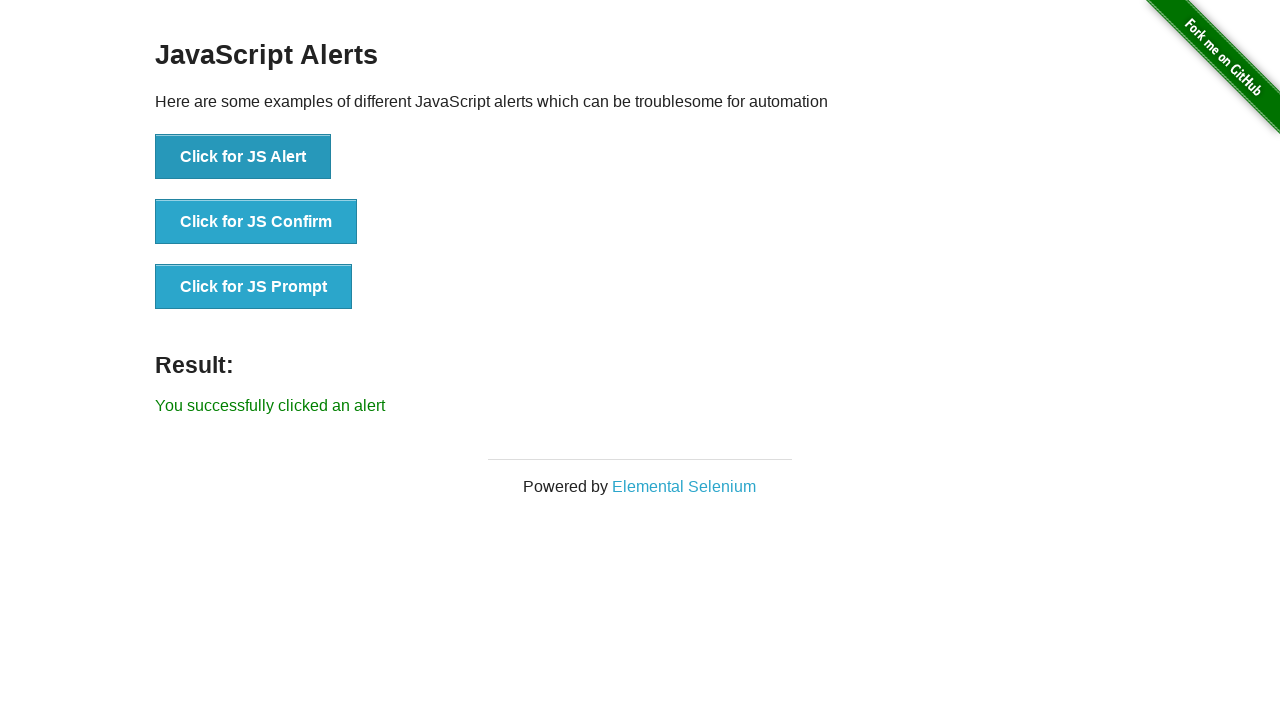

Set up dialog handler to accept the alert
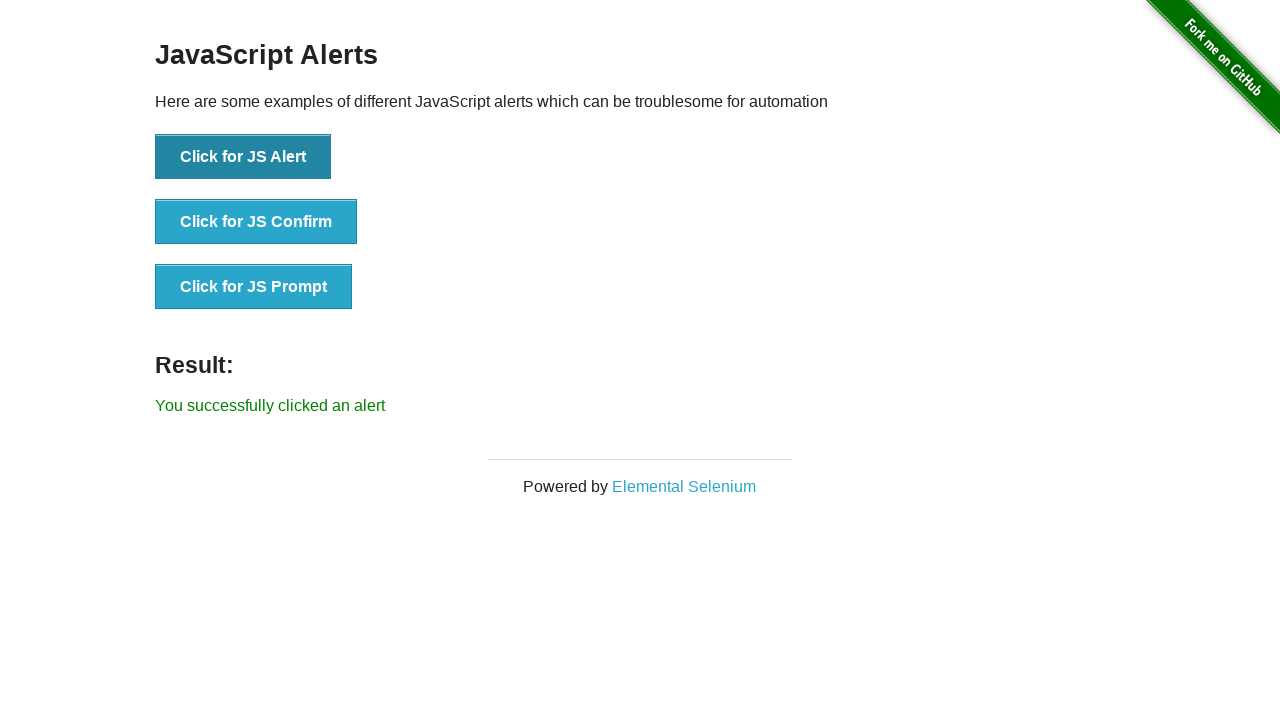

Confirmed success message 'You successfully clicked an alert' appeared after accepting the alert
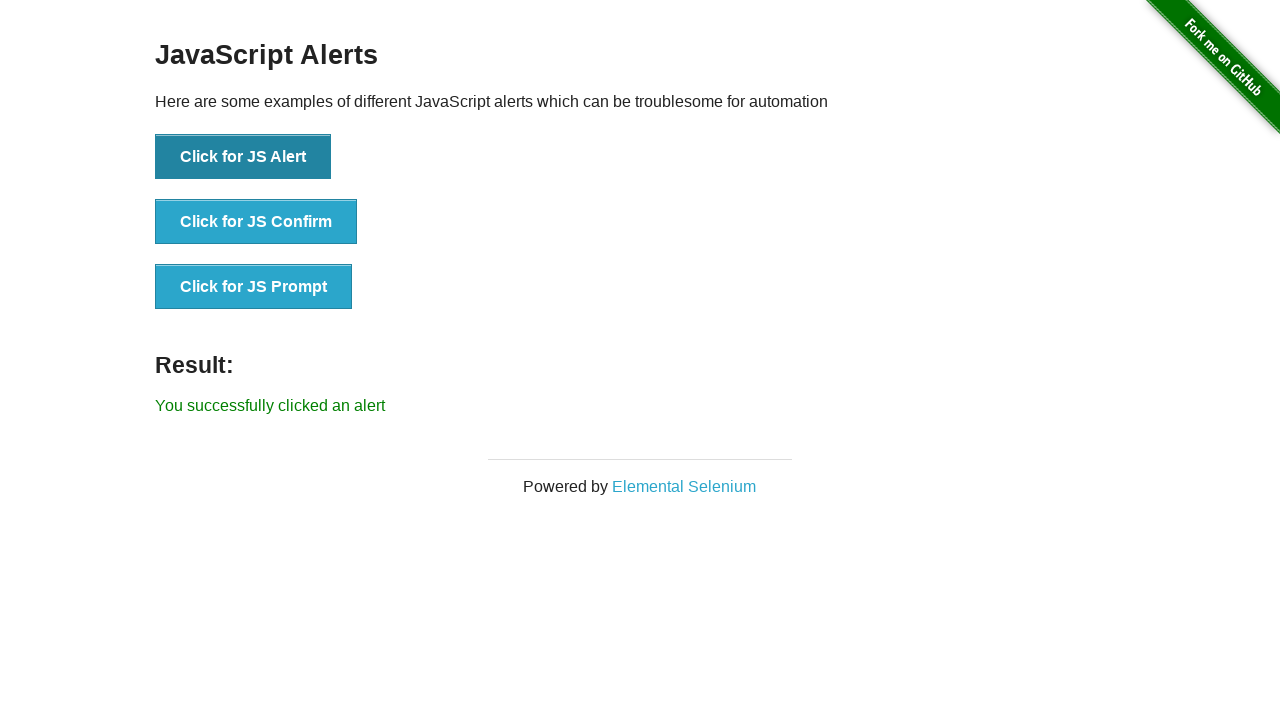

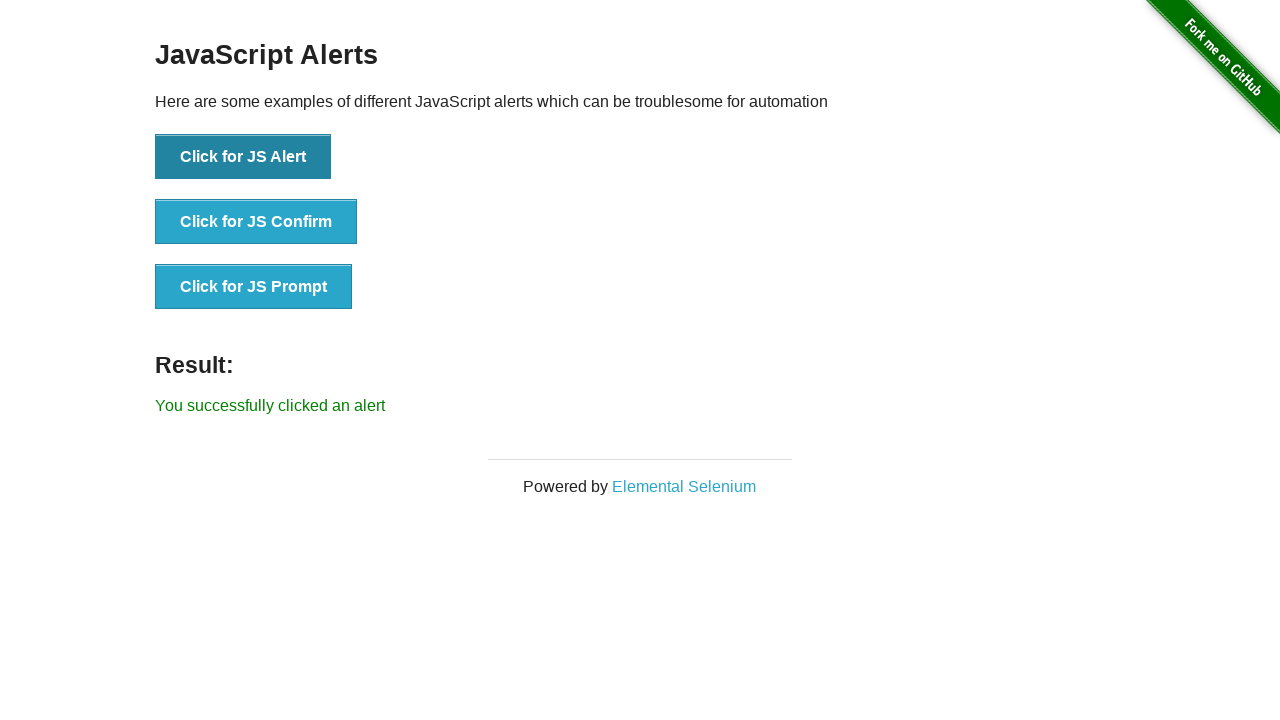